Navigates to the eRail train schedule page for trains between New Delhi and Mumbai Central, and verifies the train listing table is displayed with rows.

Starting URL: https://erail.in/trains-between-stations/new-delhi-NDLS/mumbai-central-BCT

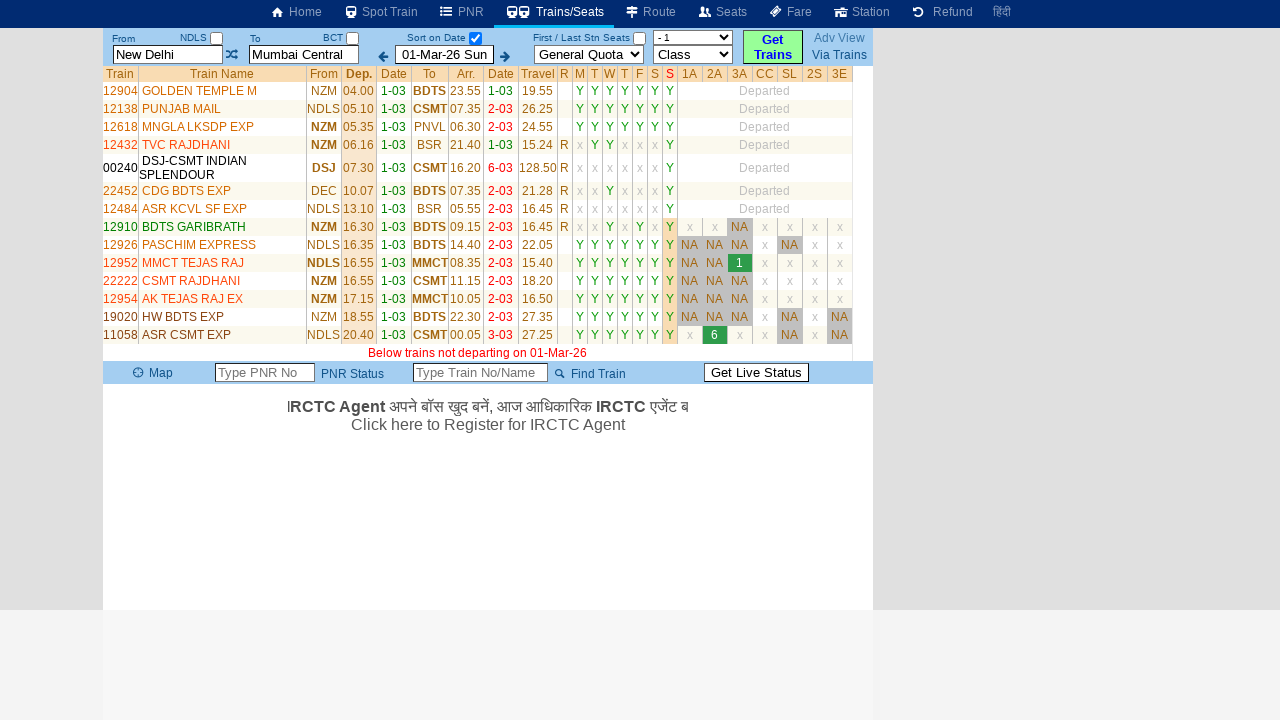

Train list table loaded on eRail page for New Delhi to Mumbai Central route
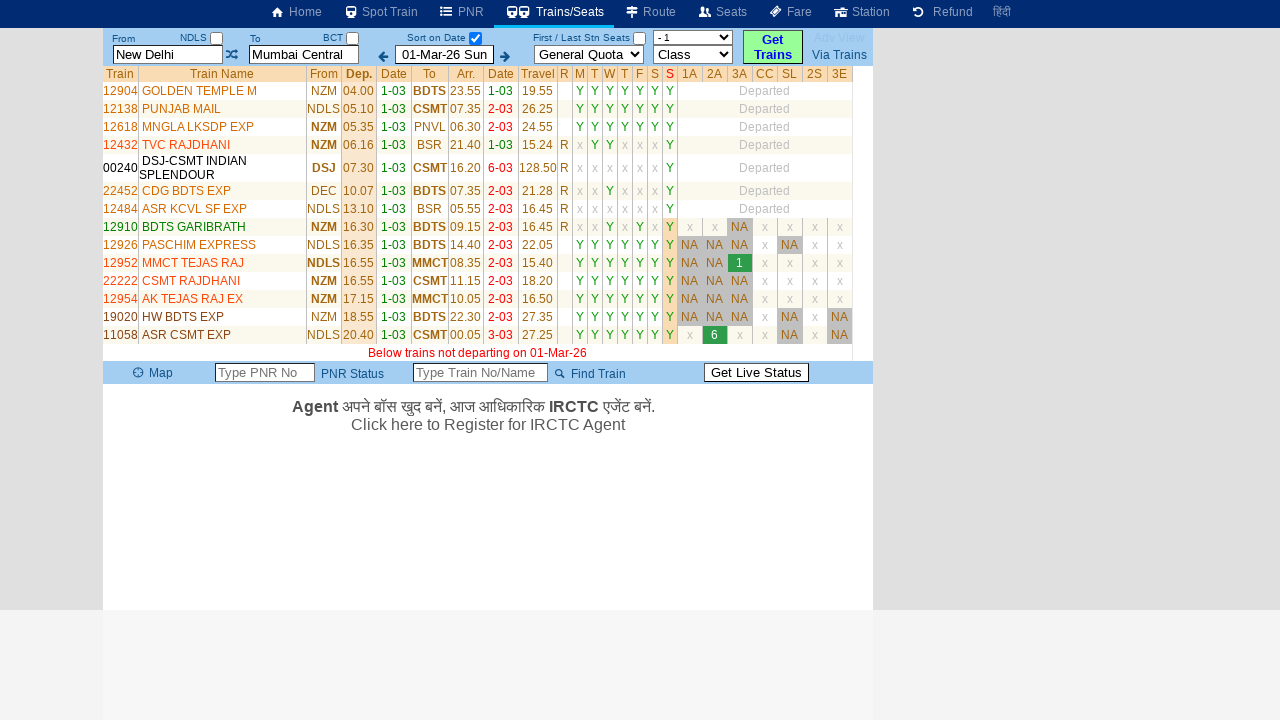

Verified train listing table contains rows with train data
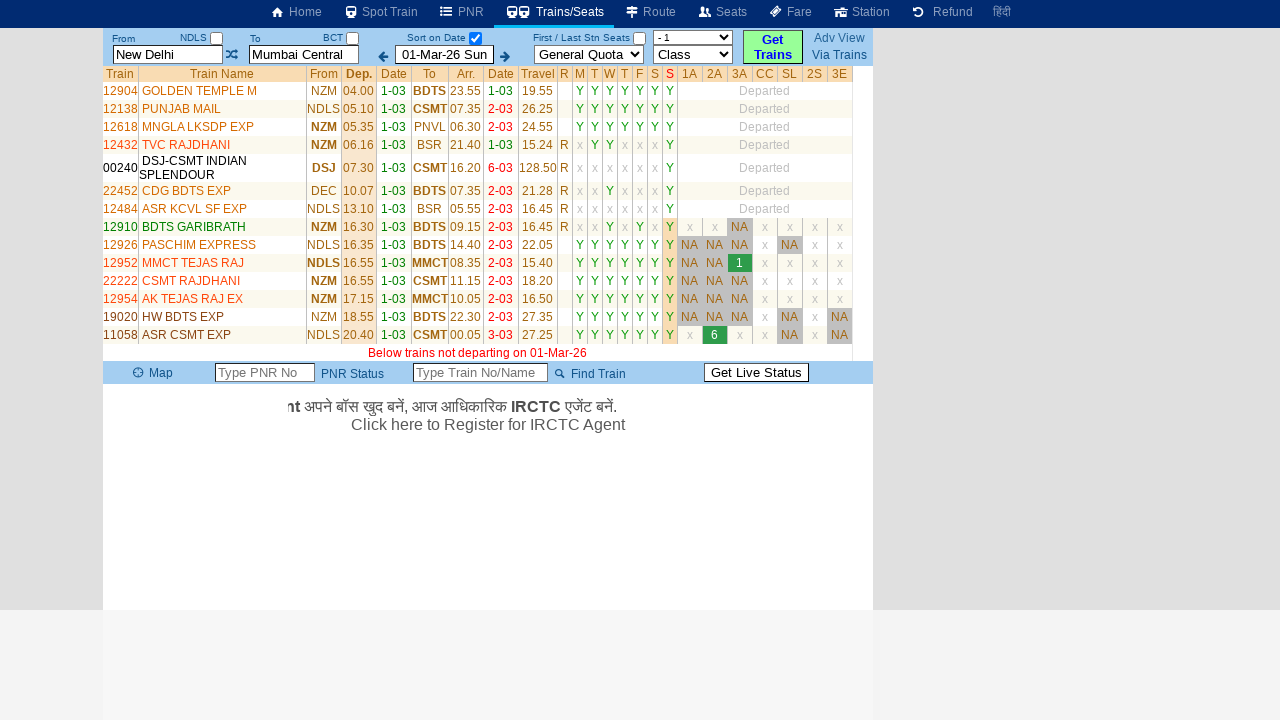

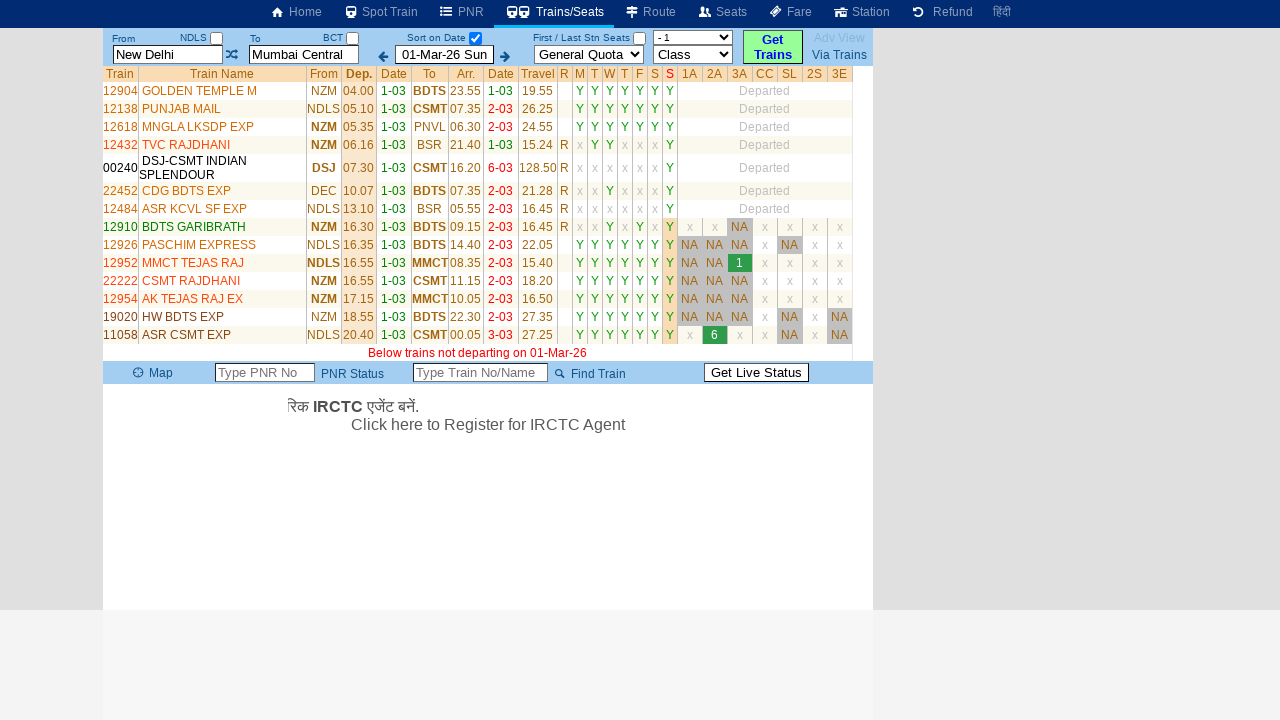